Tests calculator subtraction operation by entering 3.5 and 1.2, selecting subtract operation, and verifying the result is 2.3

Starting URL: https://calculatorhtml.onrender.com/

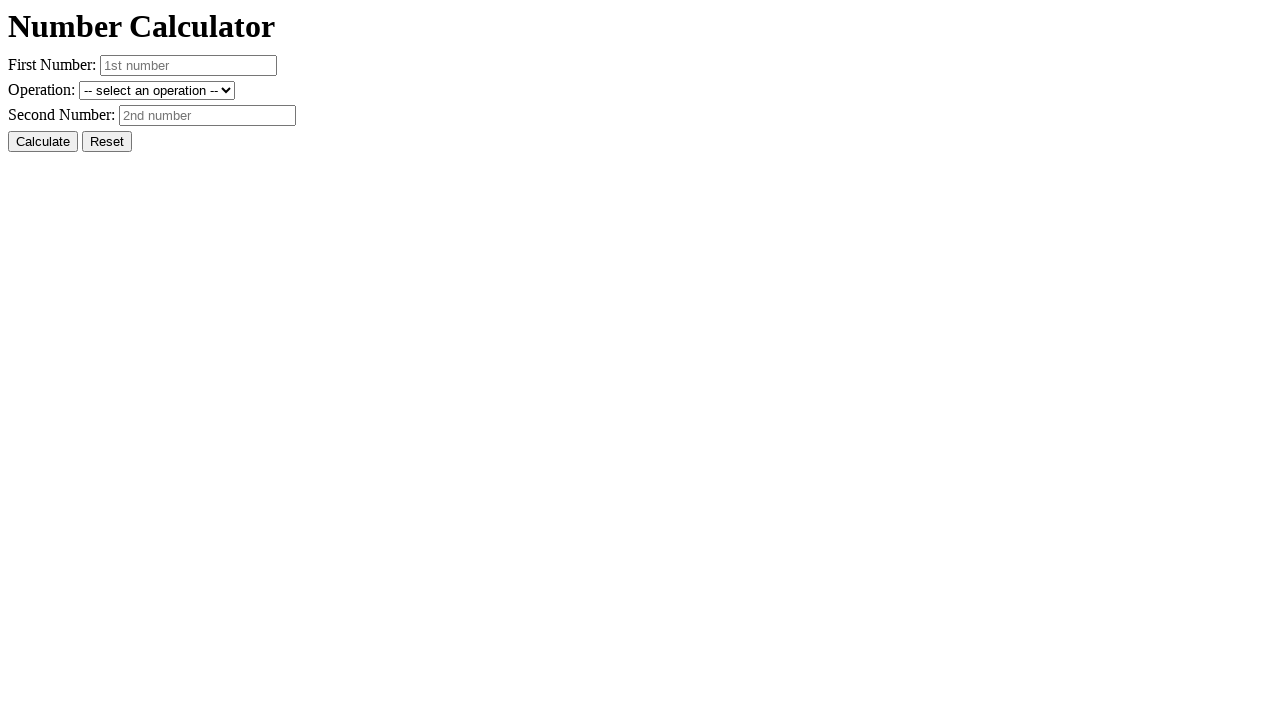

Clicked Reset button to clear previous state at (107, 142) on #resetButton
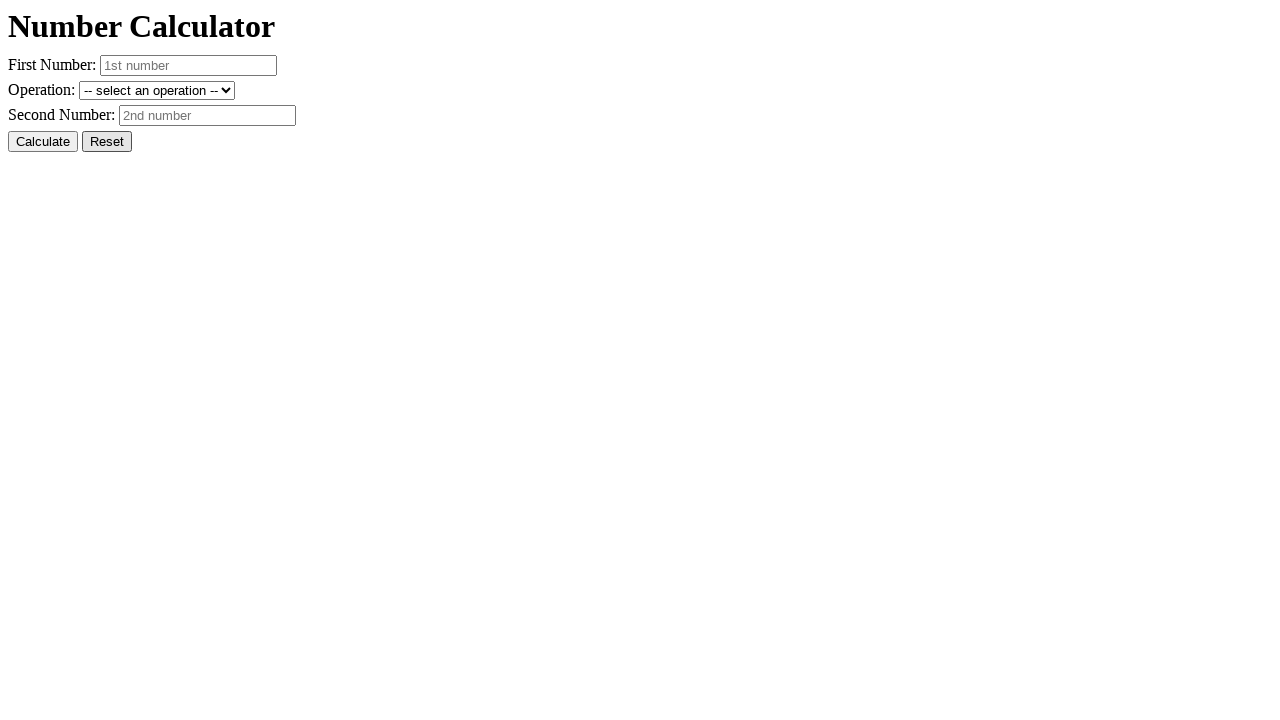

Entered first number 3.5 on #number1
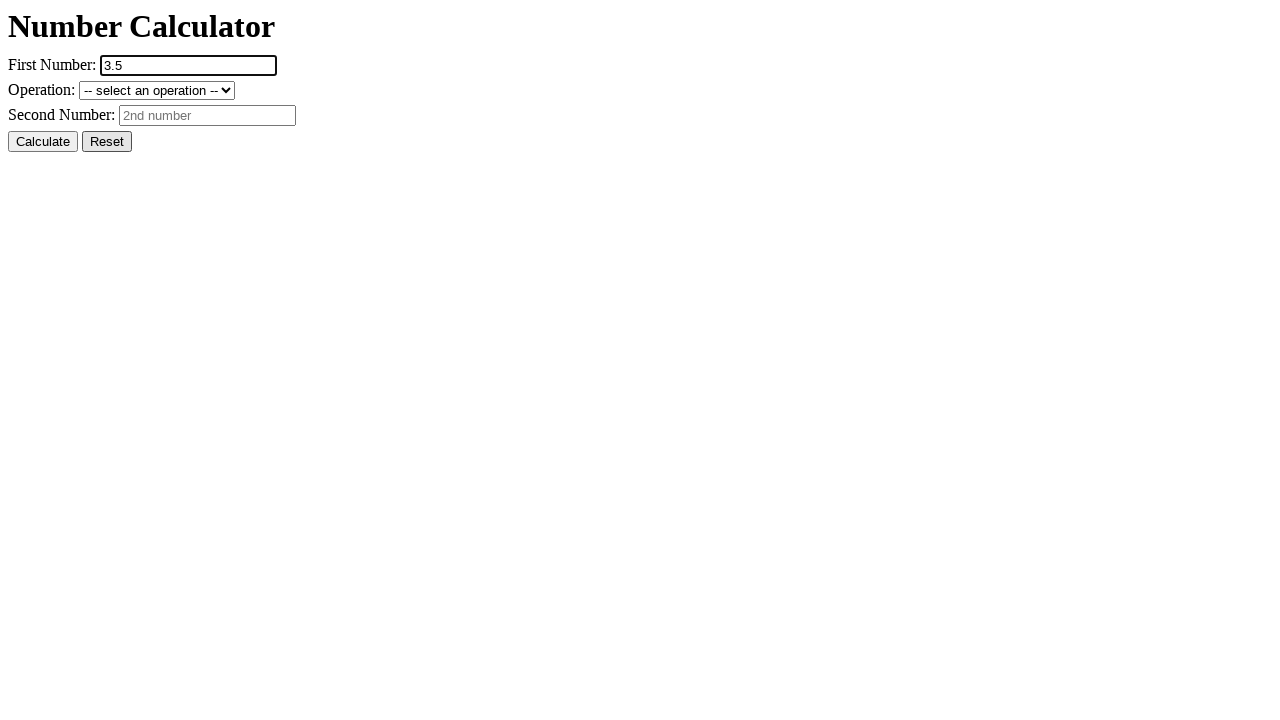

Entered second number 1.2 on #number2
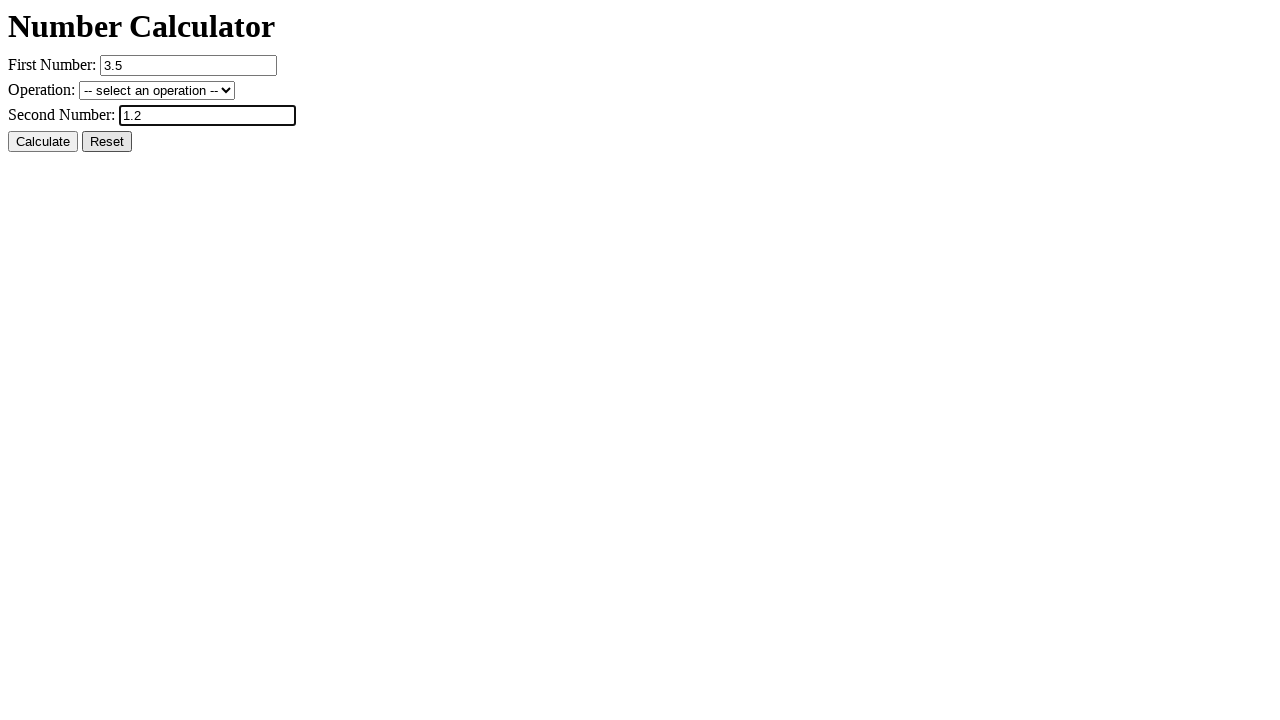

Selected subtract operation from dropdown on #operation
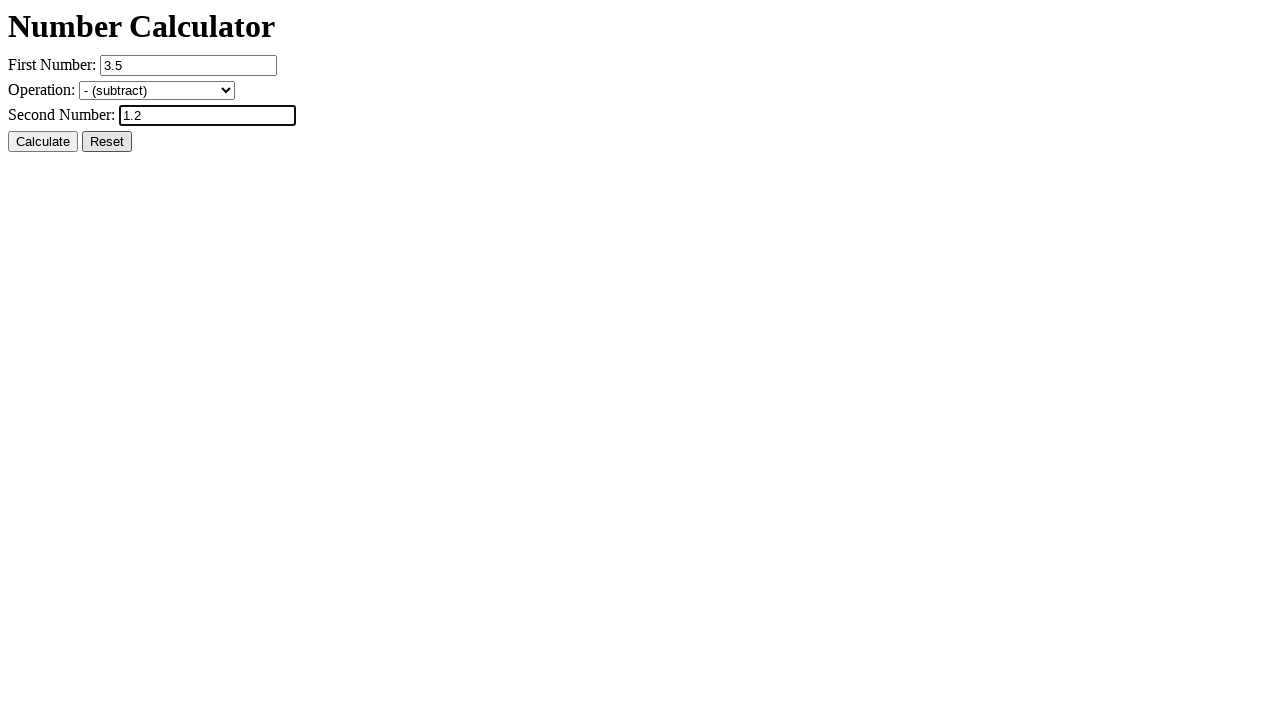

Clicked Calculate button to perform subtraction at (43, 142) on #calcButton
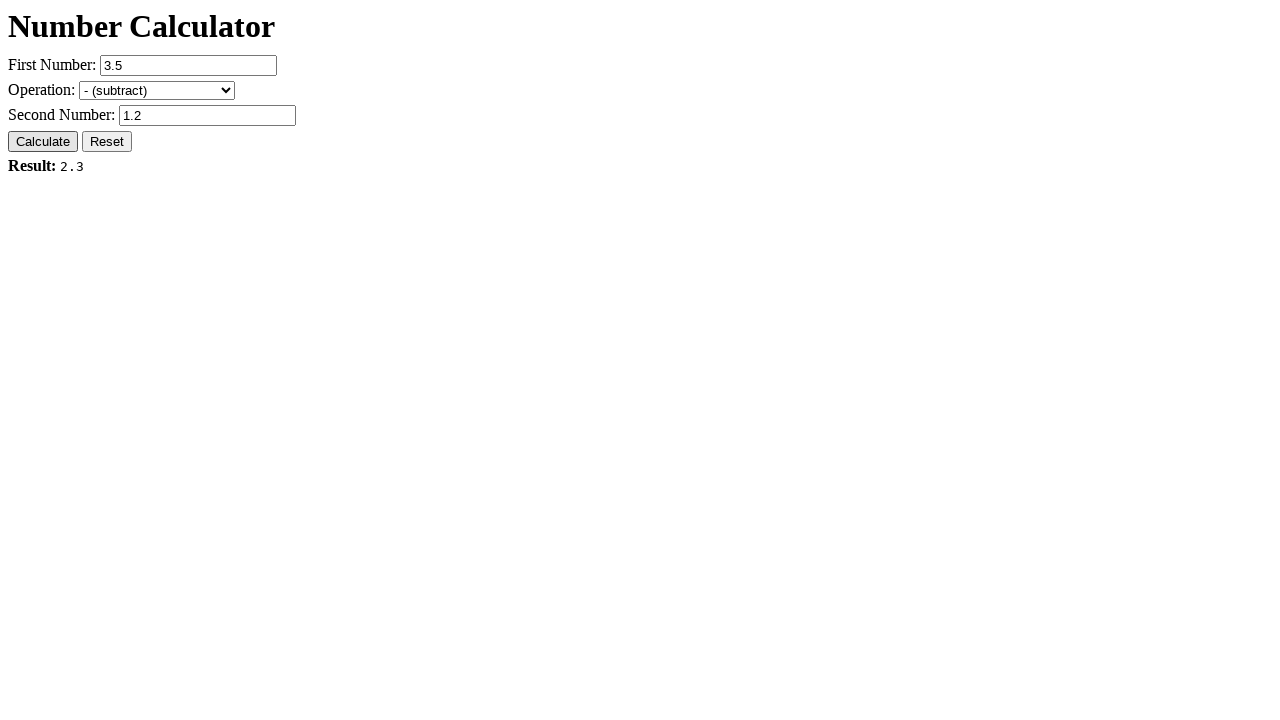

Result field loaded and displayed (3.5 - 1.2 = 2.3)
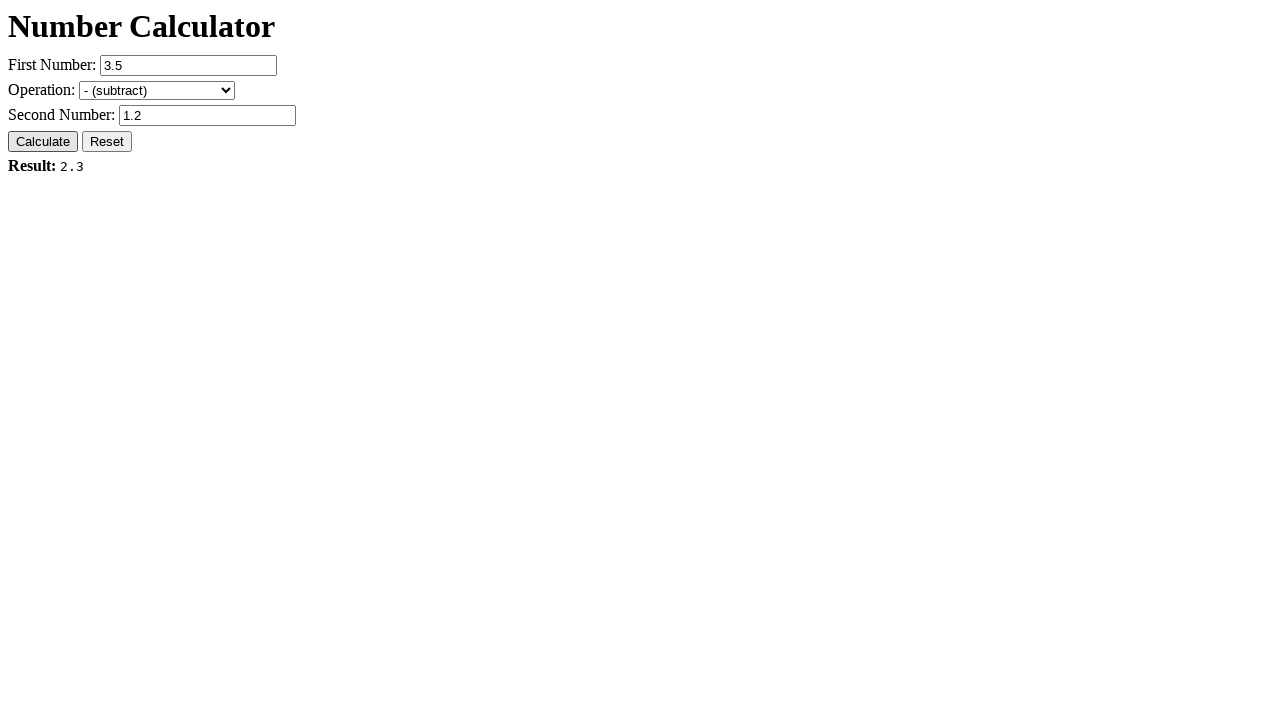

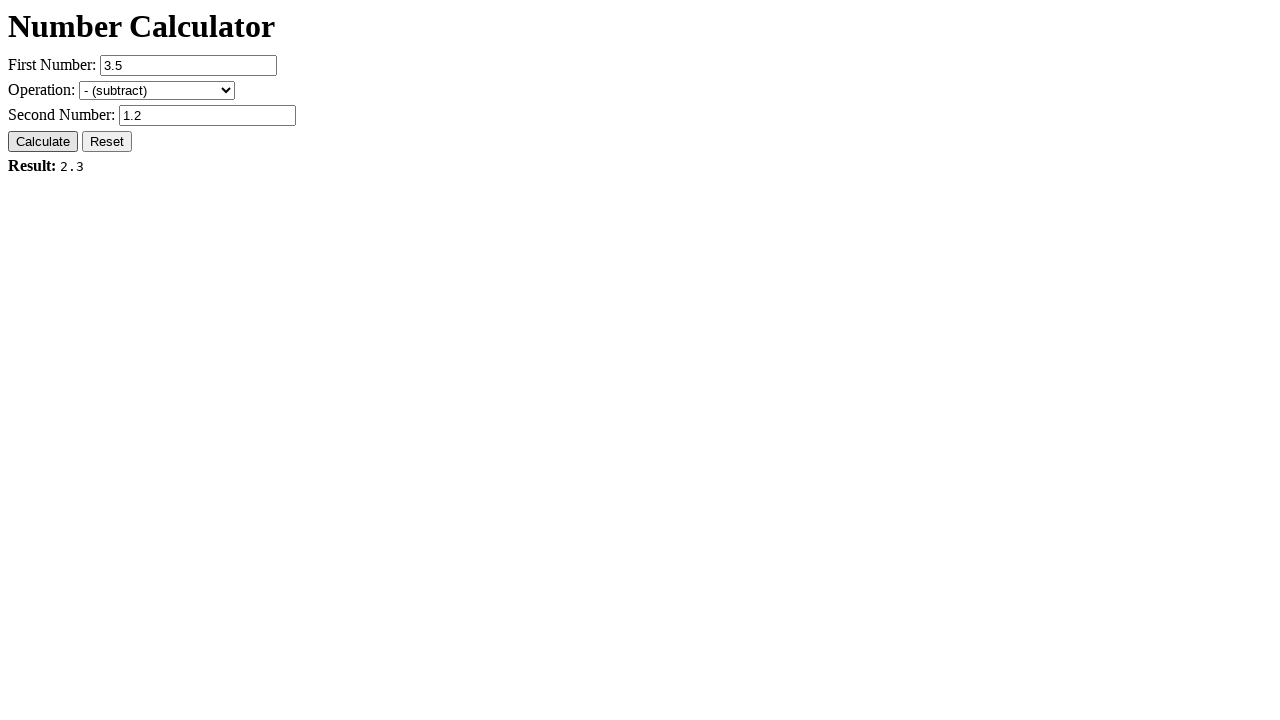